Tests dynamic loading functionality by clicking a start button and waiting for a hidden element to become visible, then verifying the displayed text is "Hello World!"

Starting URL: https://the-internet.herokuapp.com/dynamic_loading/1

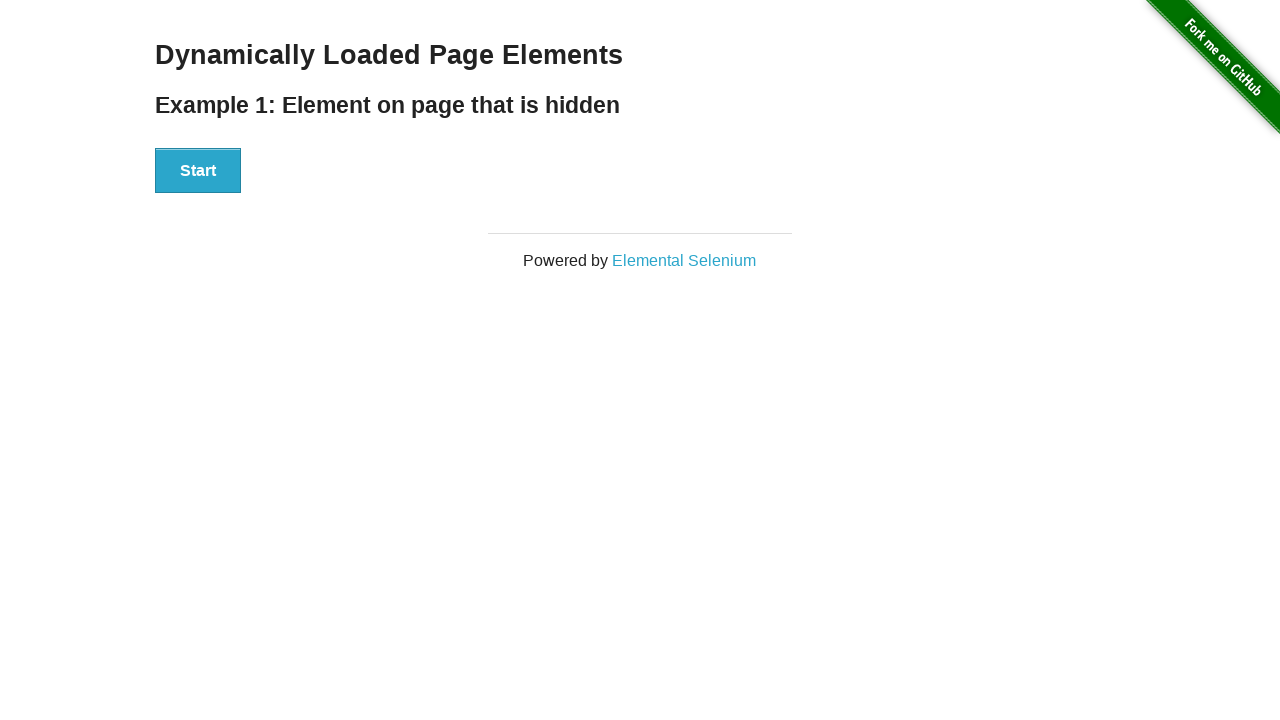

Clicked start button to begin dynamic loading at (198, 171) on xpath=//div[@id='start']//button
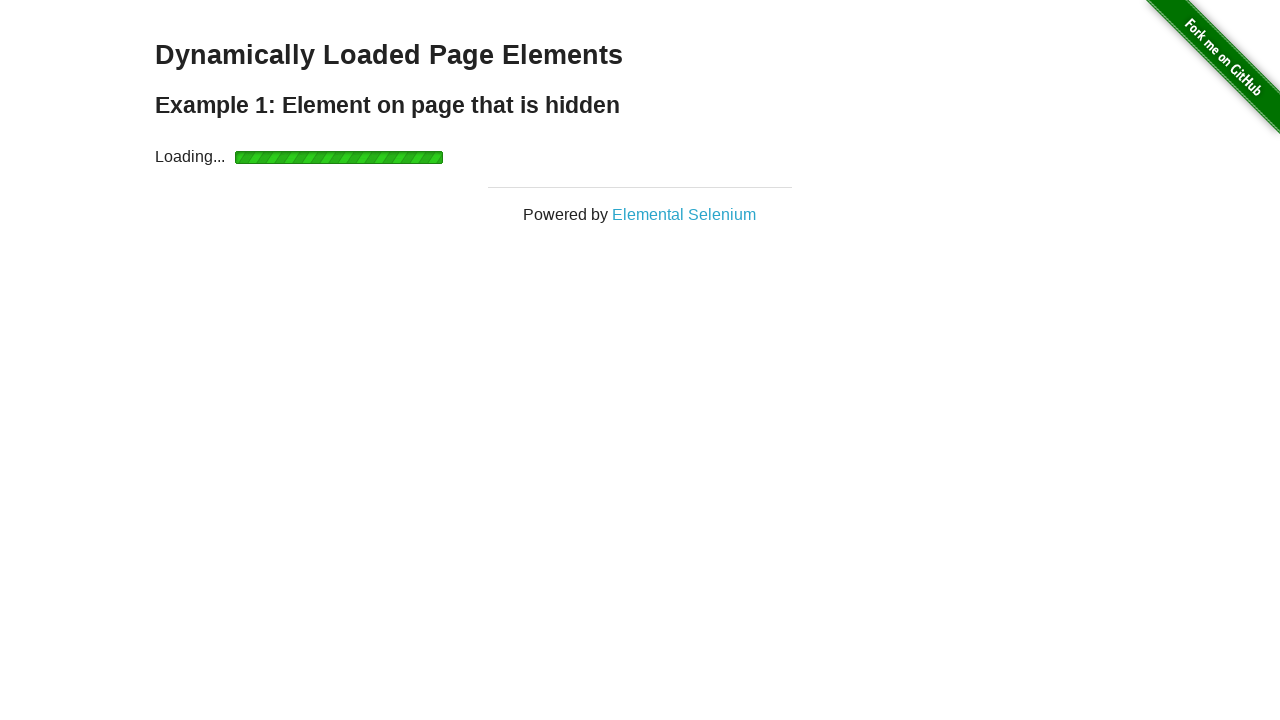

Located finish element h4
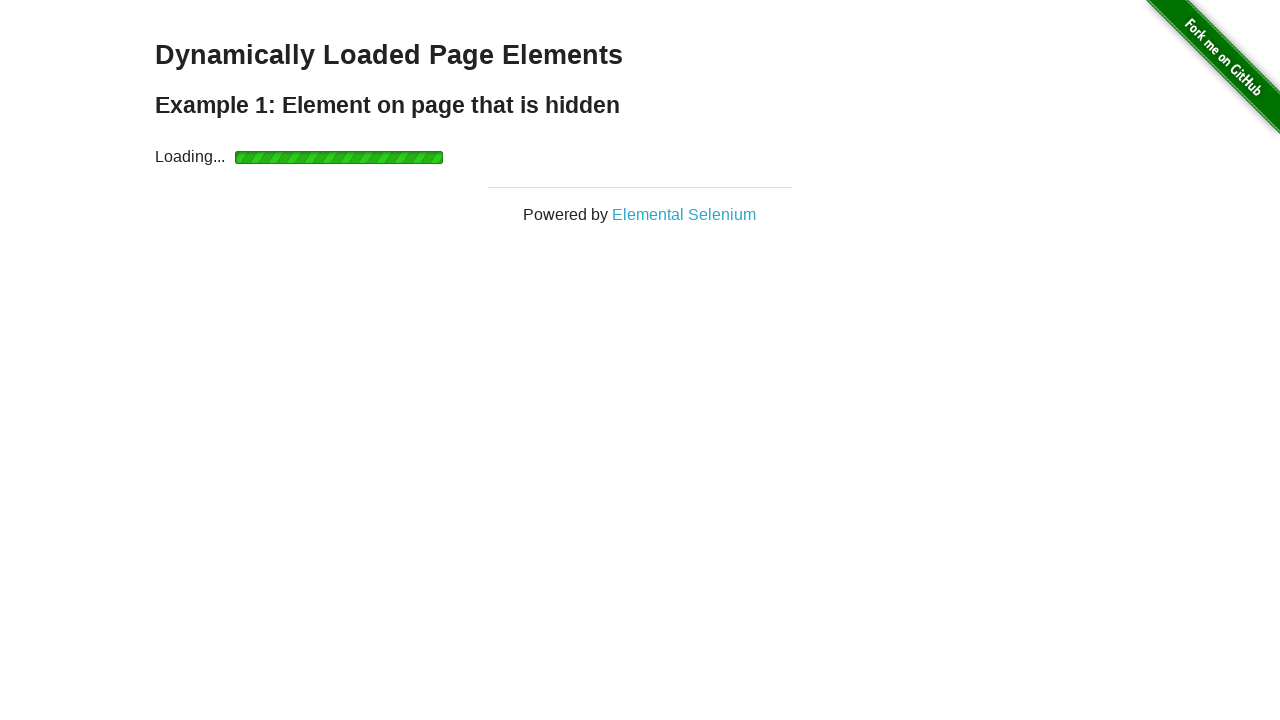

Hidden element became visible
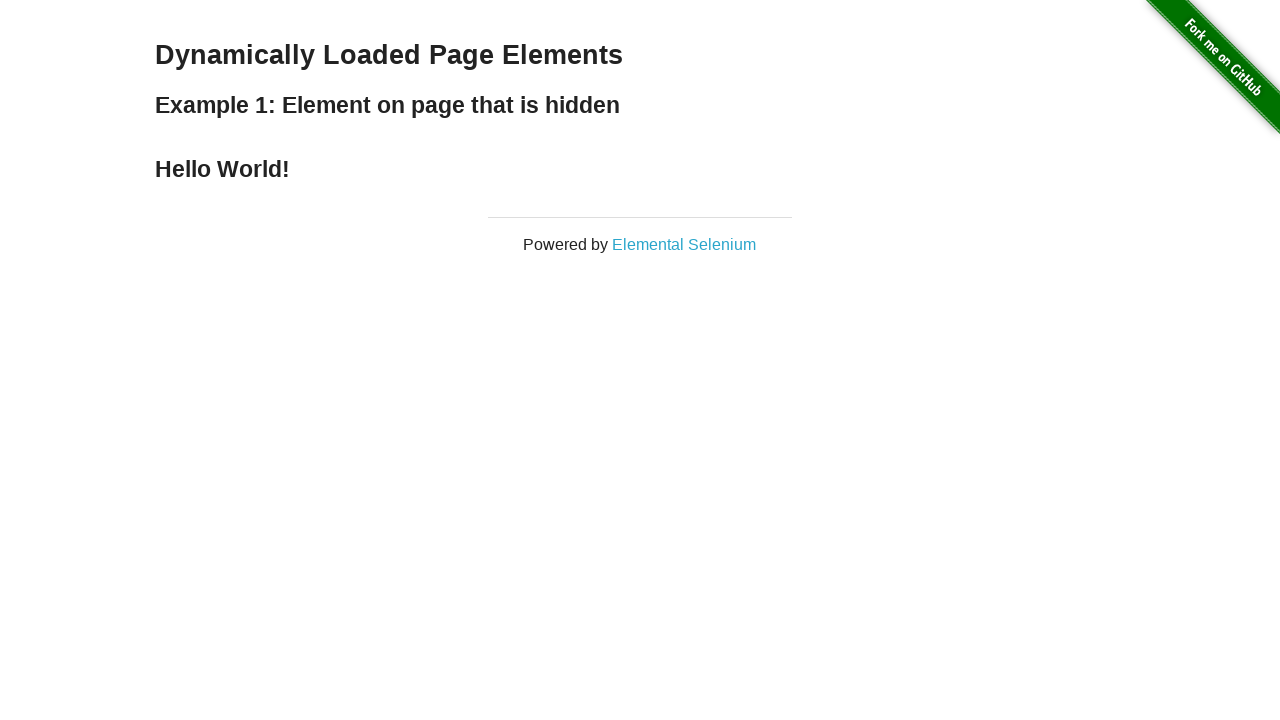

Verified displayed text is 'Hello World!'
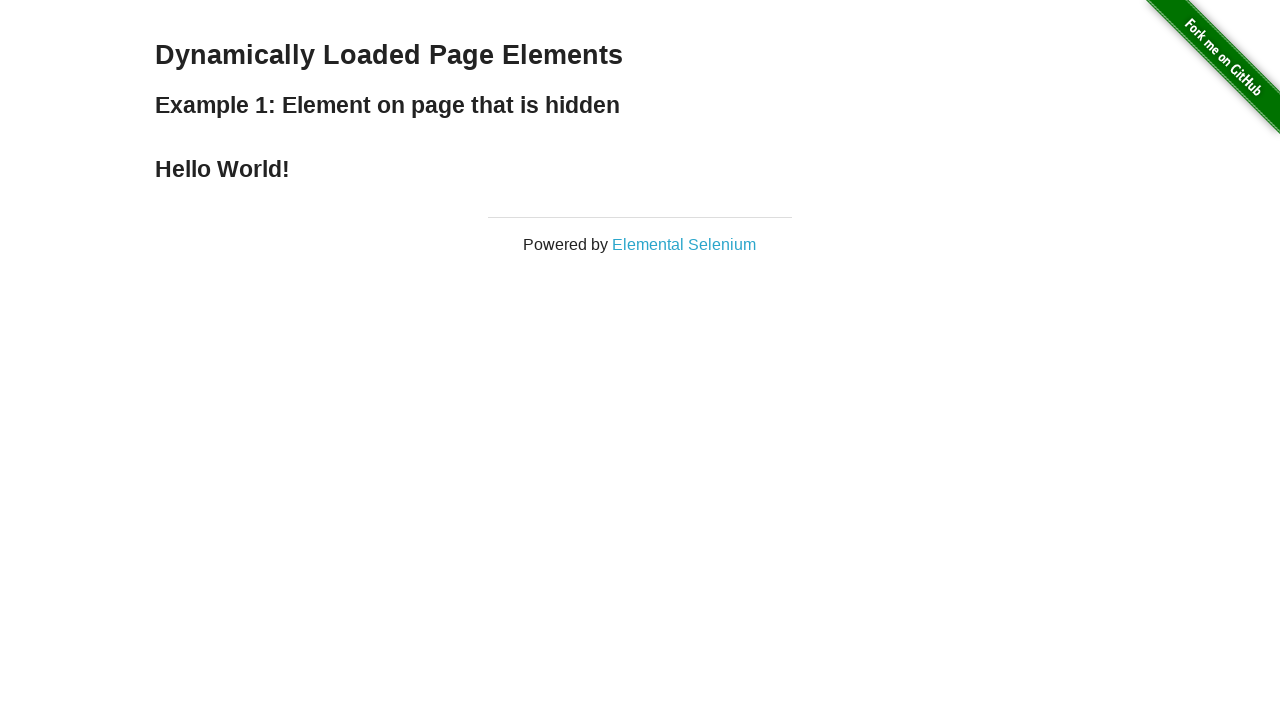

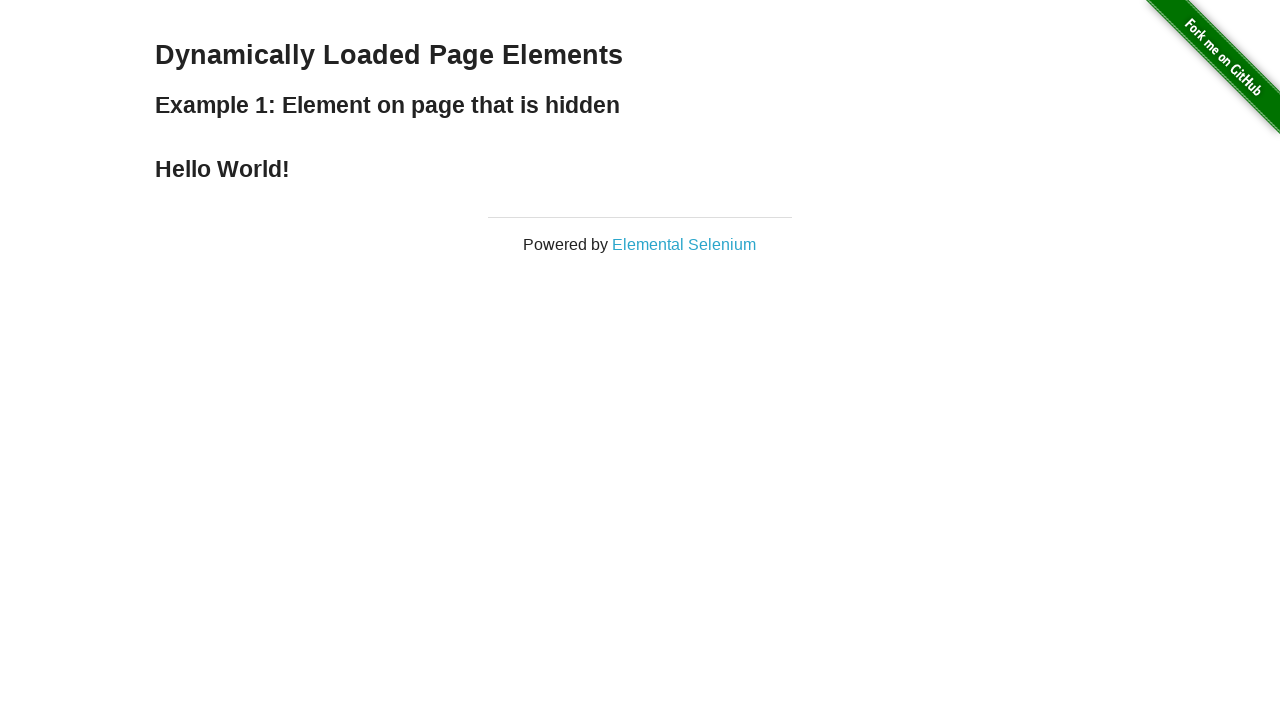